Tests browser window management by changing window size and position through maximize, fullscreen, and custom dimensions

Starting URL: https://www.testotomasyonu.com

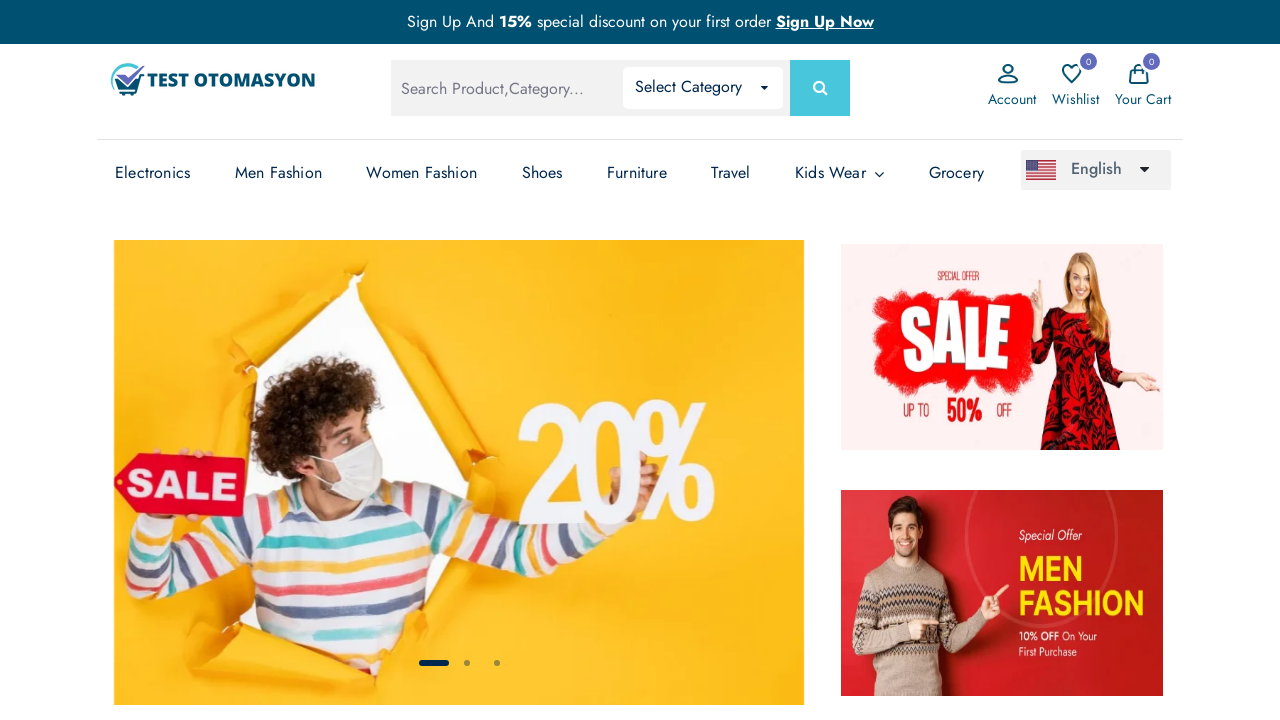

Retrieved initial viewport size
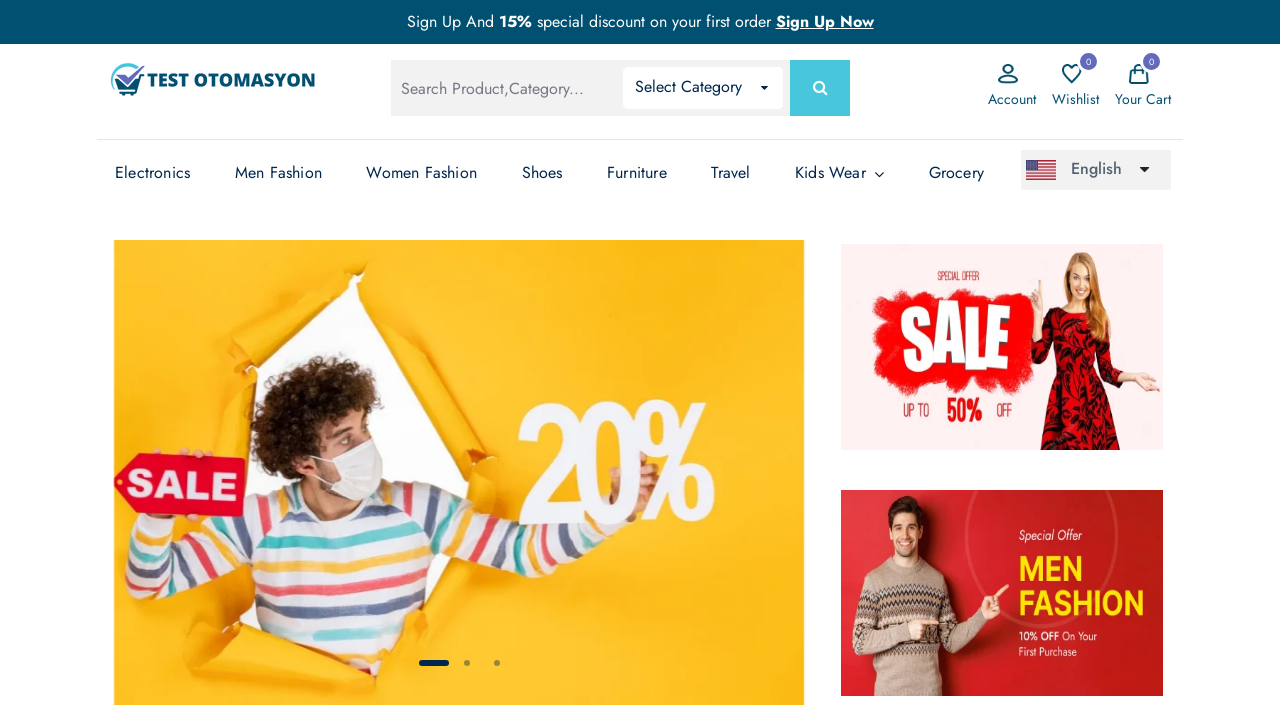

Set viewport to maximized size (1920x1080)
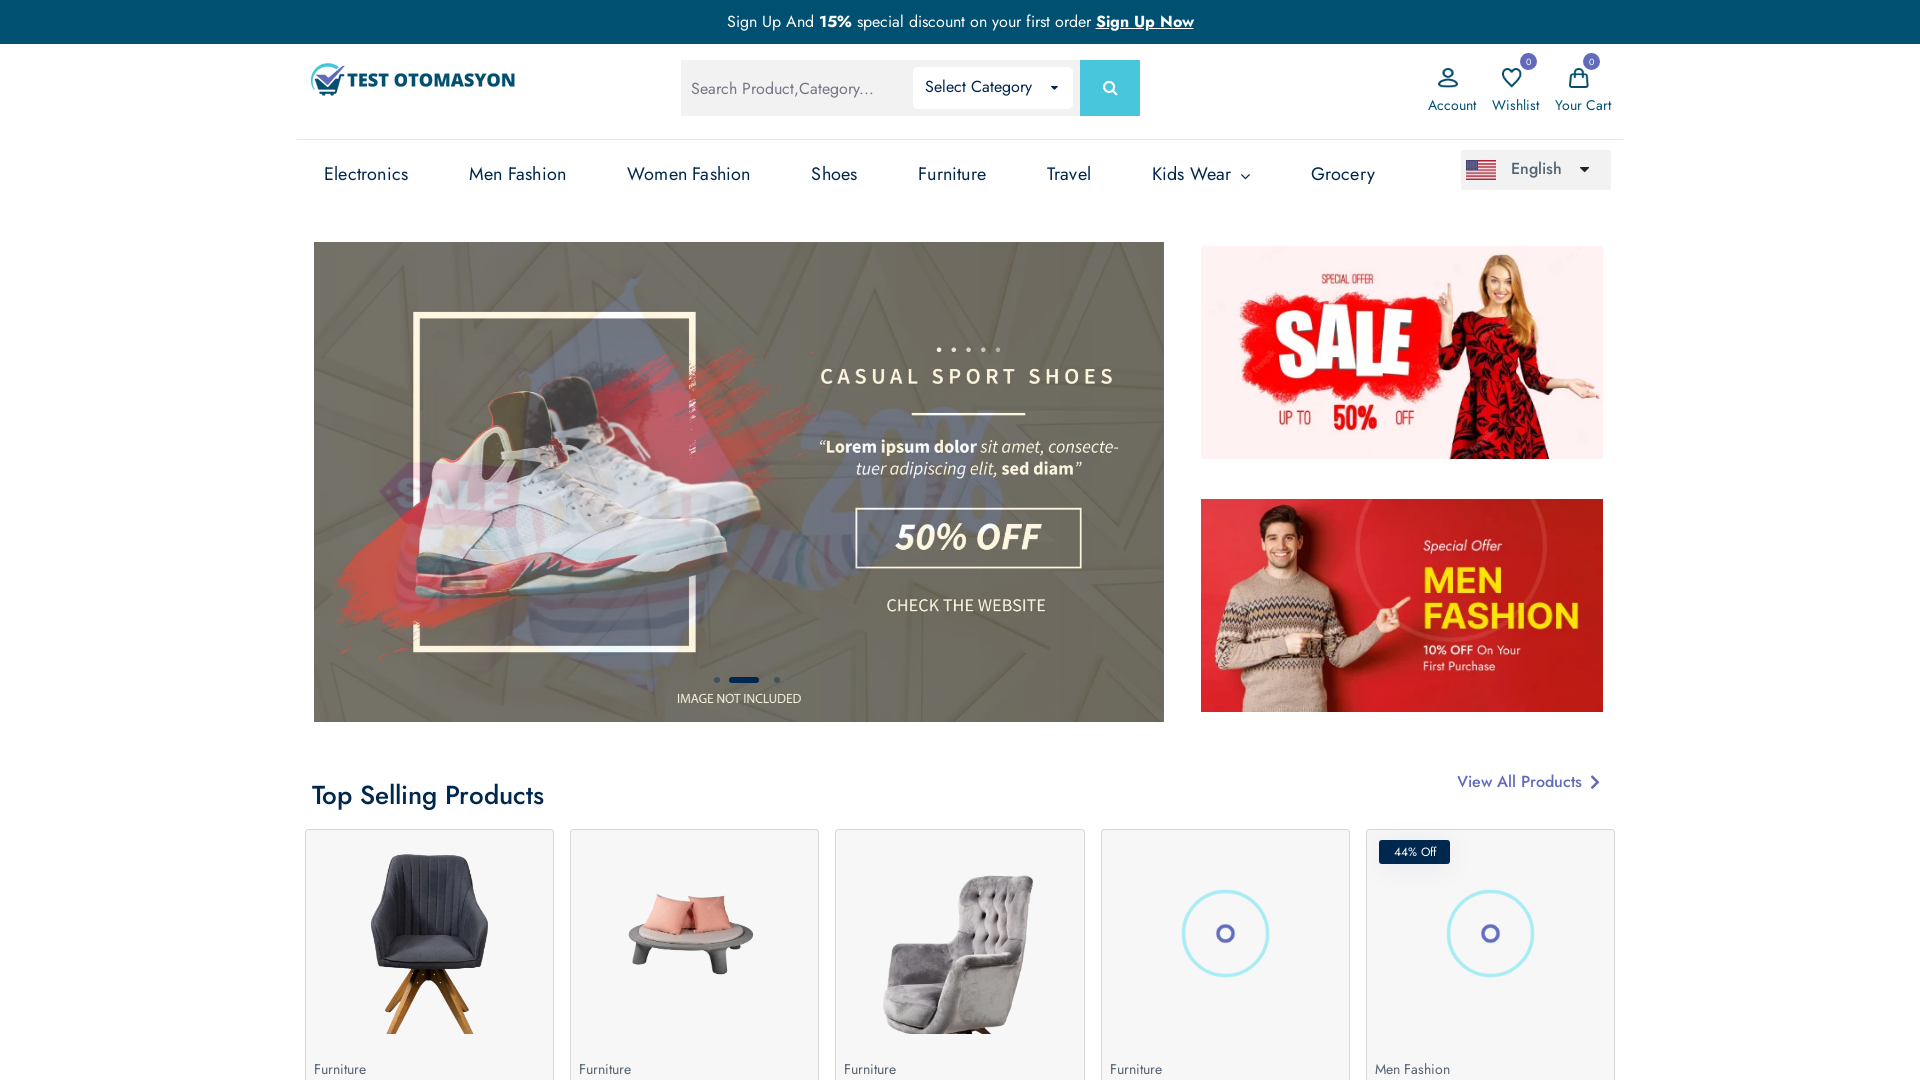

Set viewport to fullscreen simulation (1920x1080)
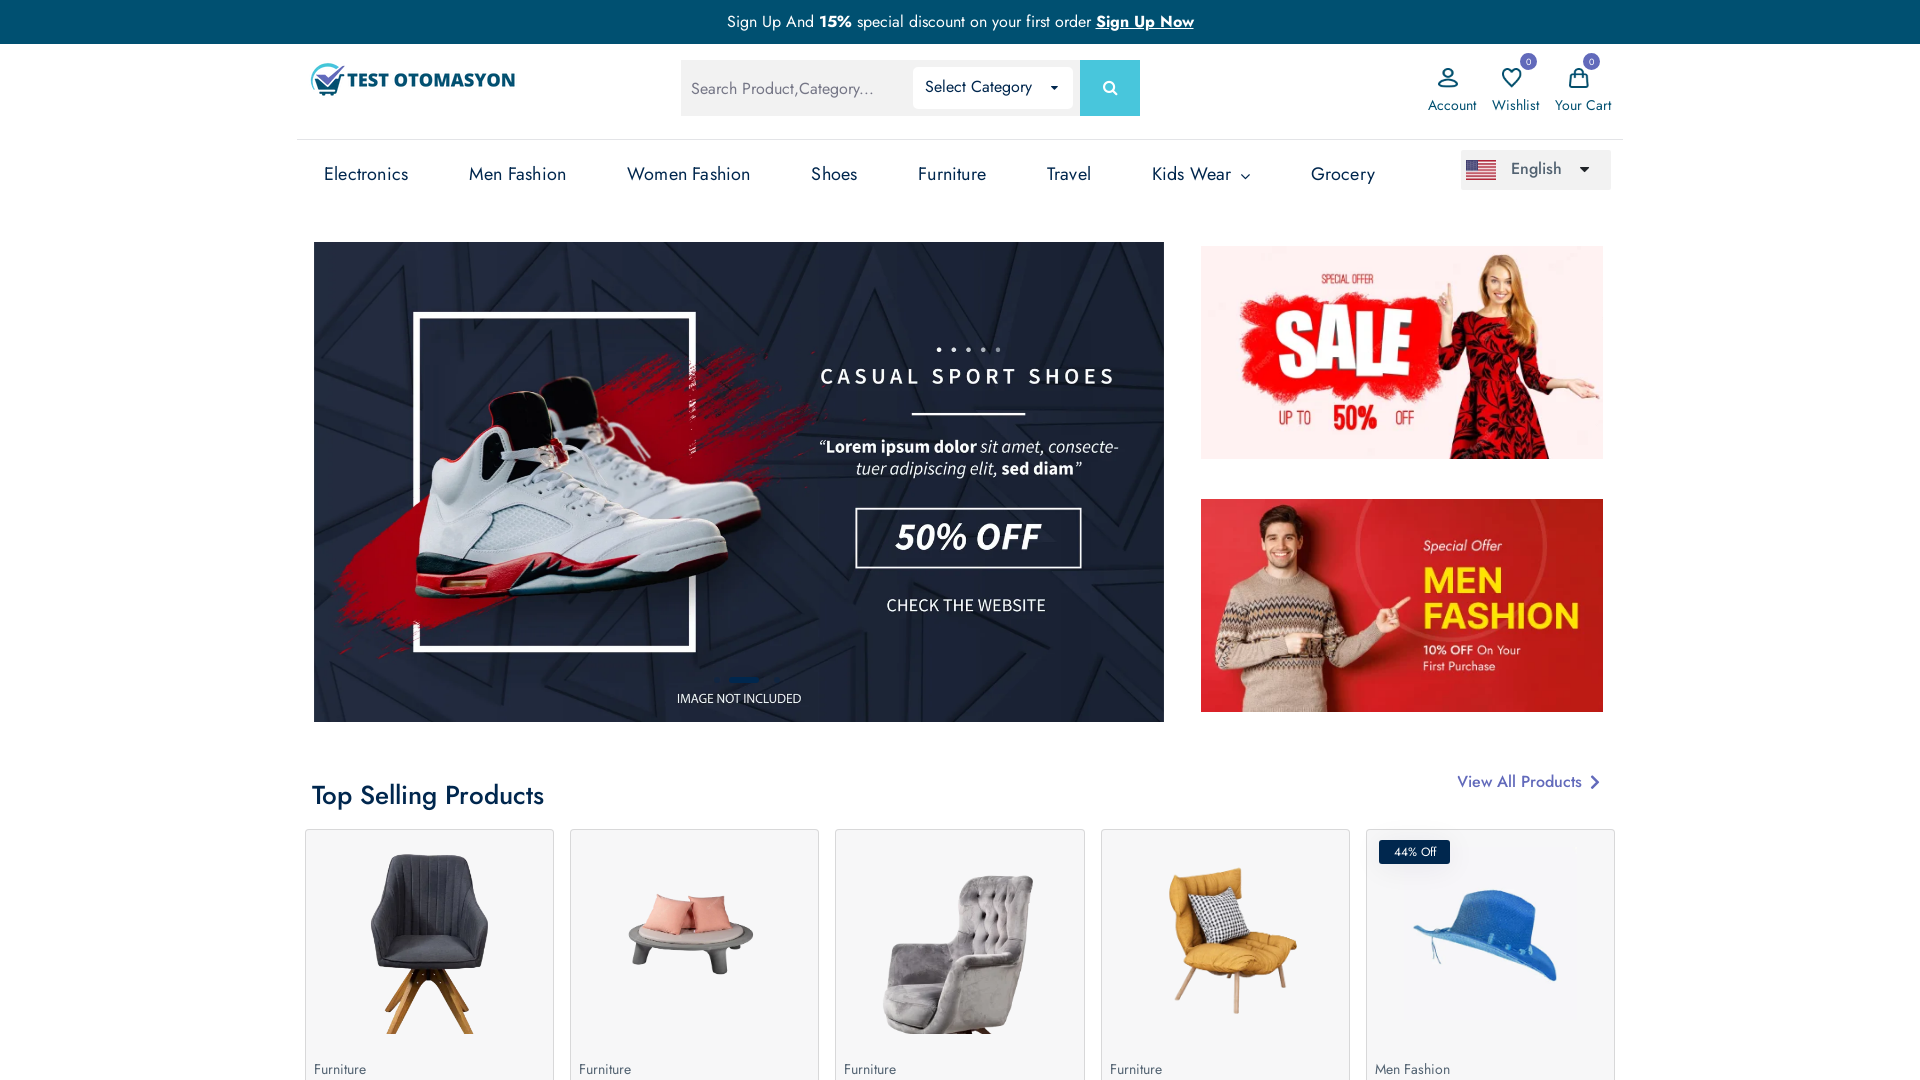

Set viewport to custom size (500x500)
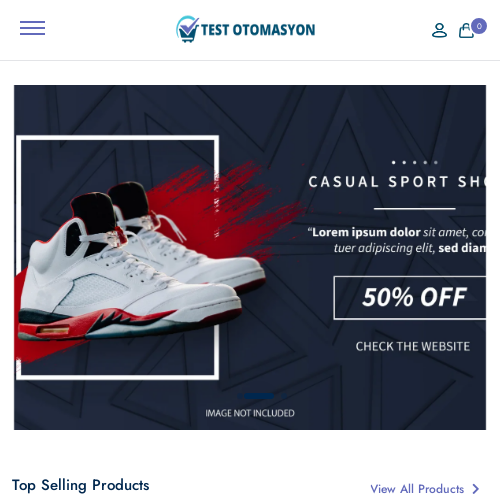

Verified custom viewport size was applied
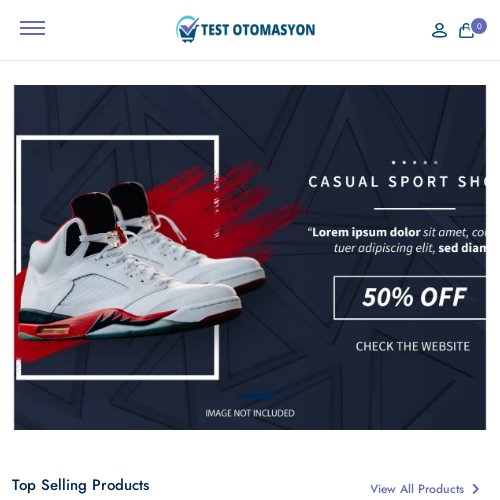

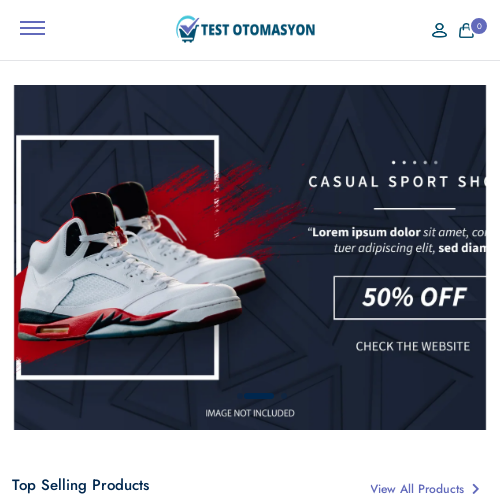